Tests form interaction by selecting a radio button option and clicking the submit button on a sample Selenium test page.

Starting URL: https://crossbrowsertesting.github.io/selenium_example_page.html?text=&select=&radio=&textarea=

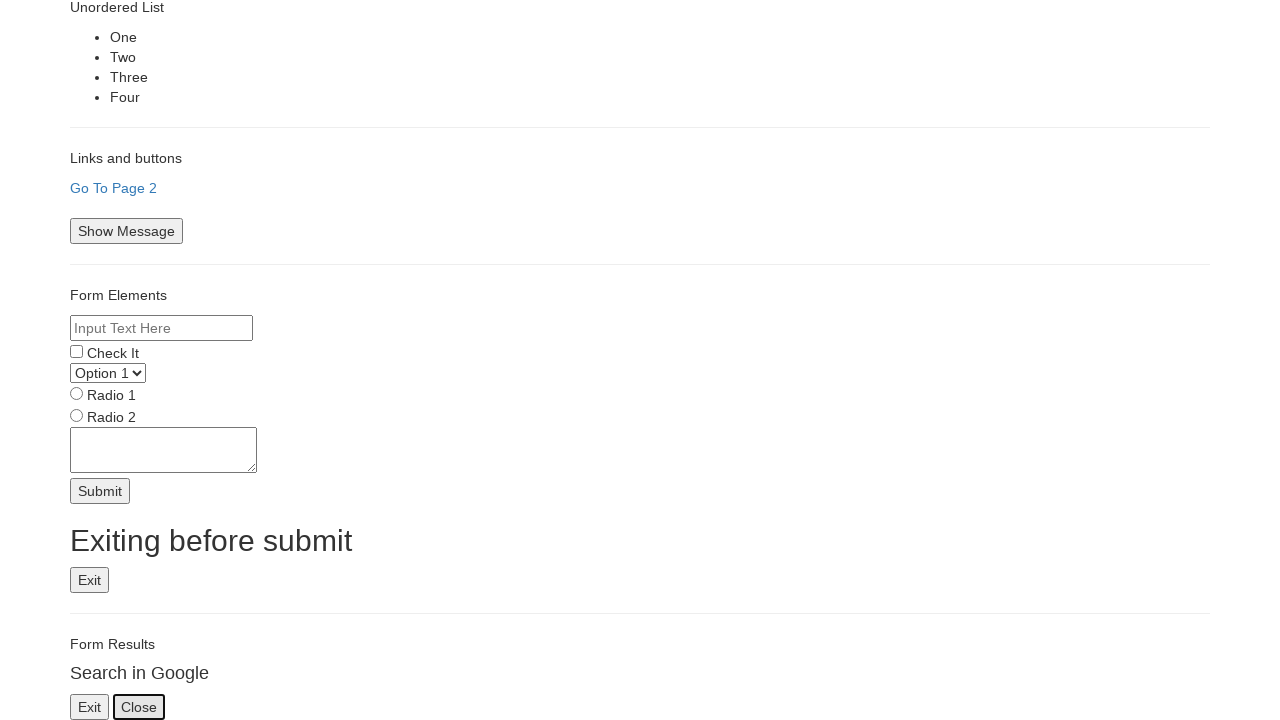

Selected radio button option at (76, 394) on #myform > input[type='radio']:nth-child(7)
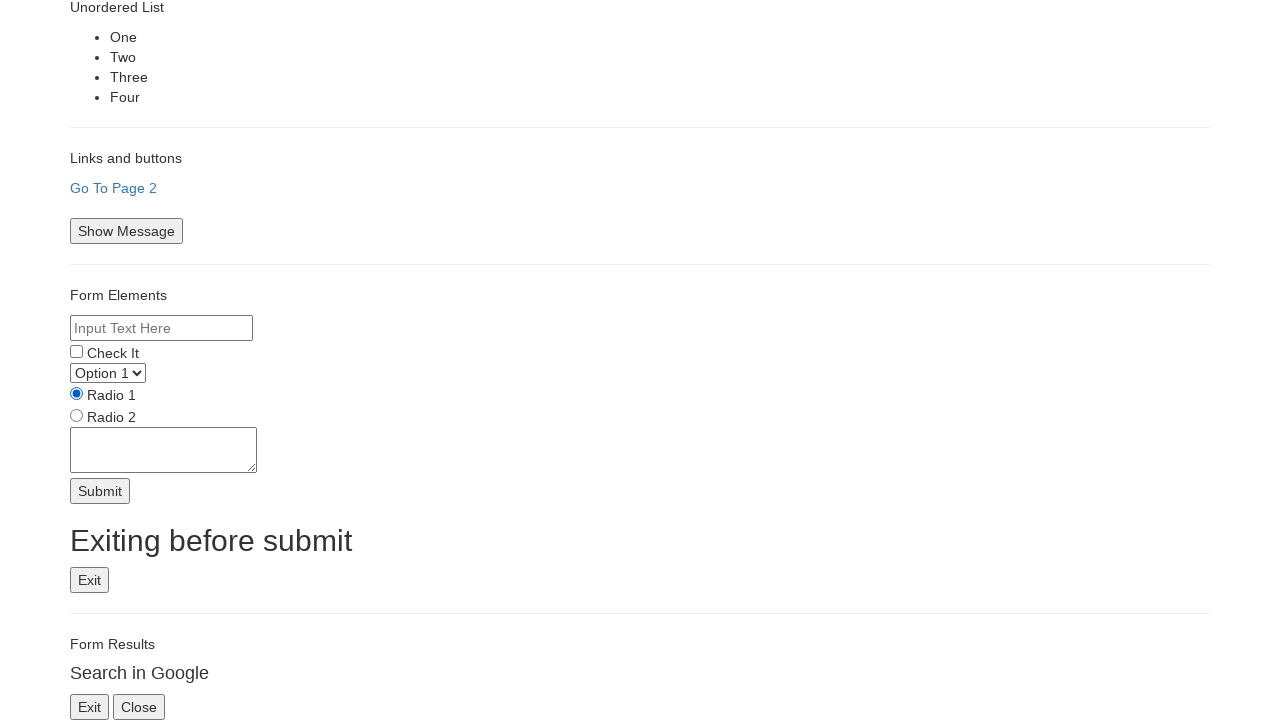

Clicked submit button at (100, 491) on #submitbtn
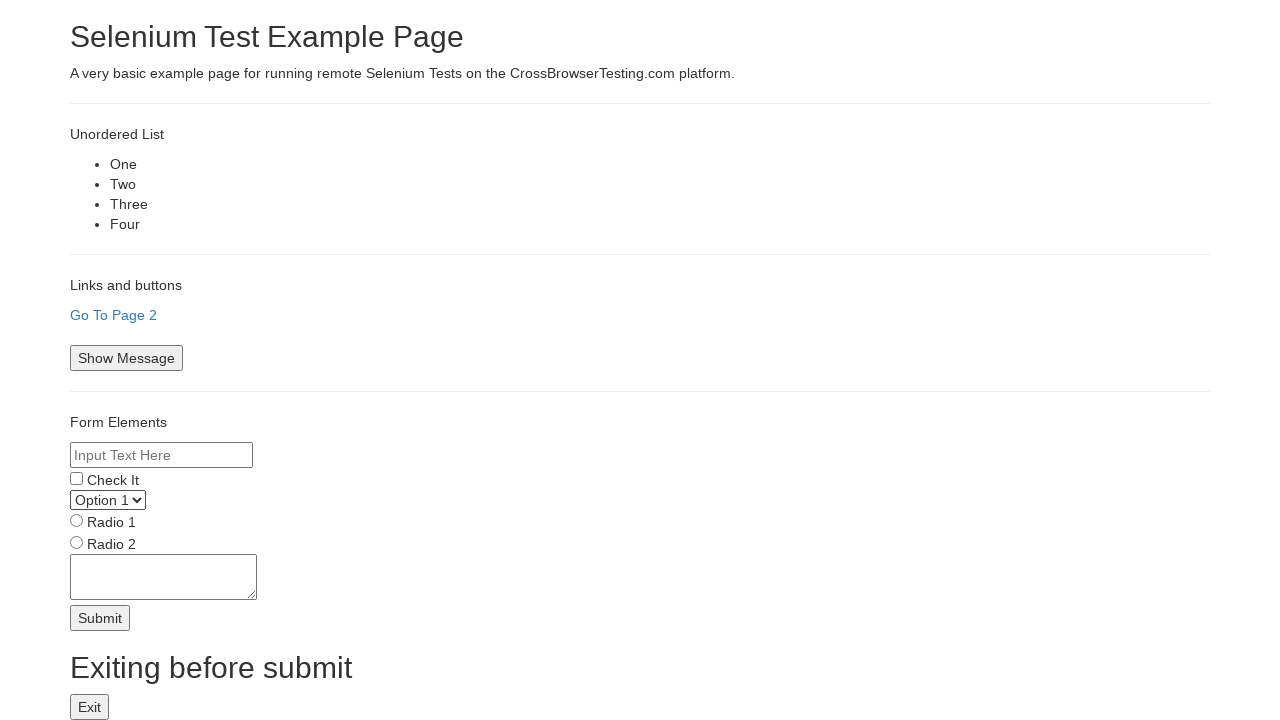

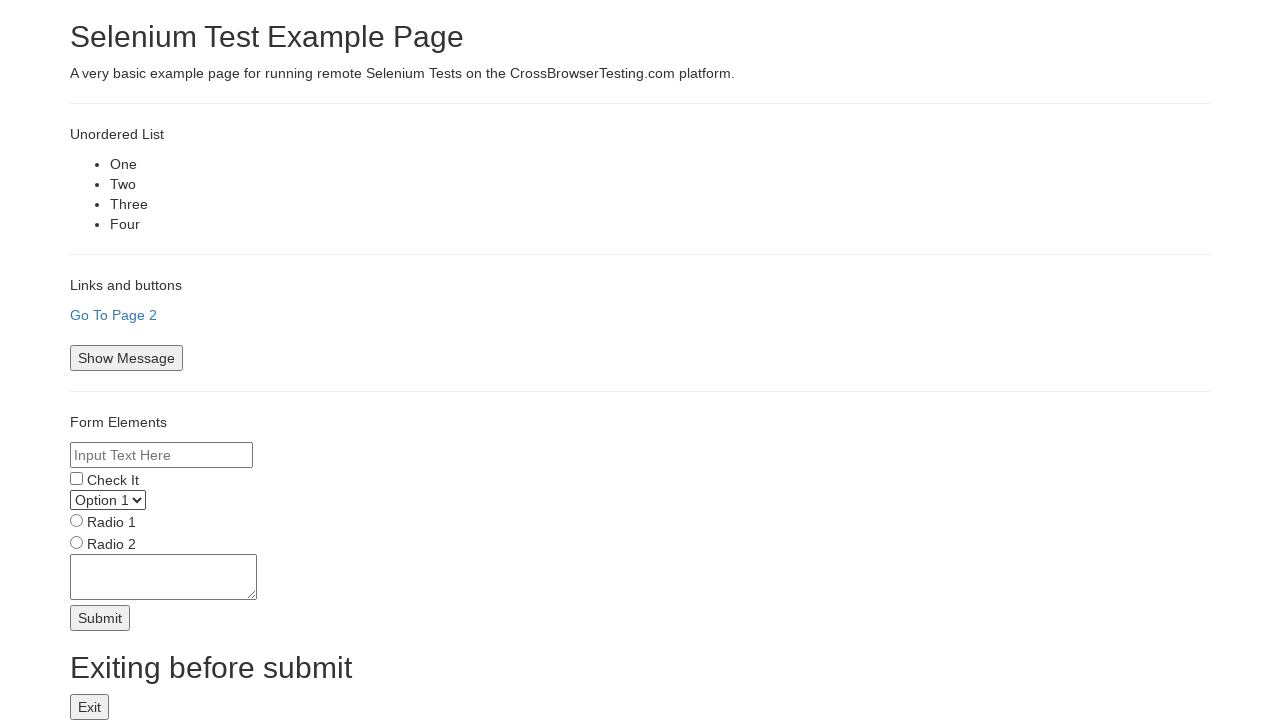